Tests the subscription functionality on the home page by scrolling to footer, entering an email address, and verifying successful subscription

Starting URL: https://automationexercise.com/

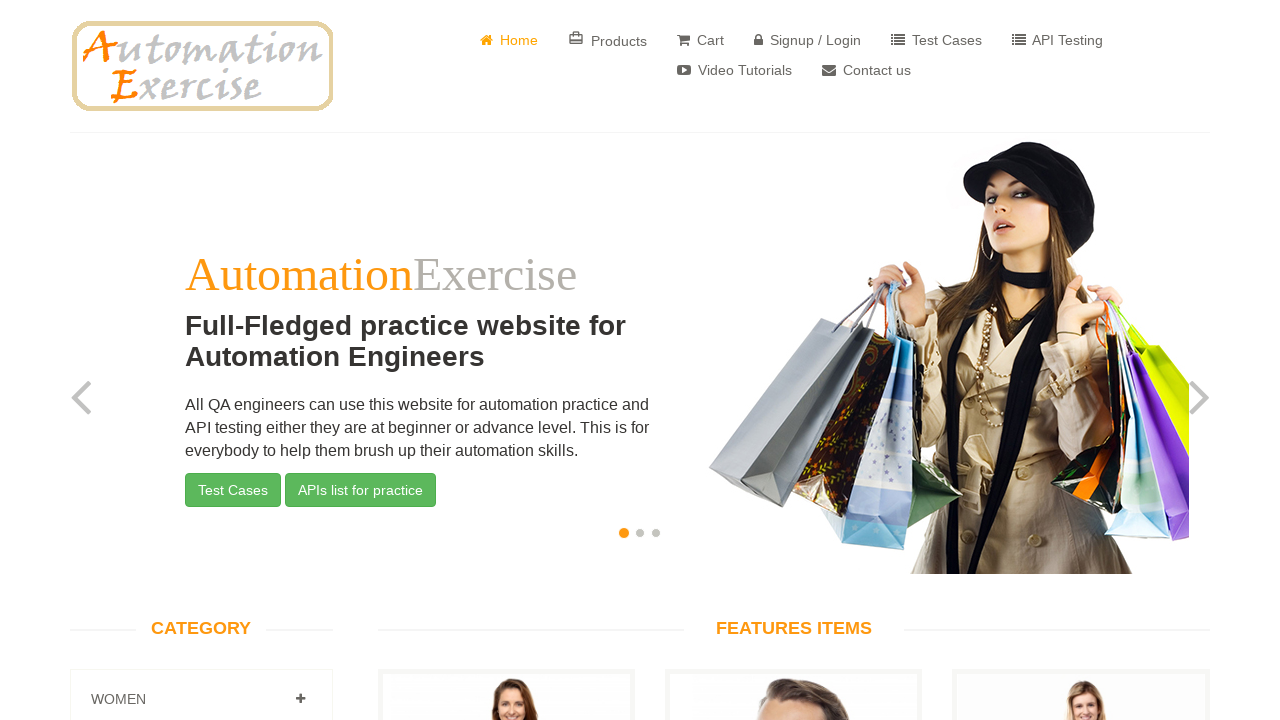

Verified home page logo is visible
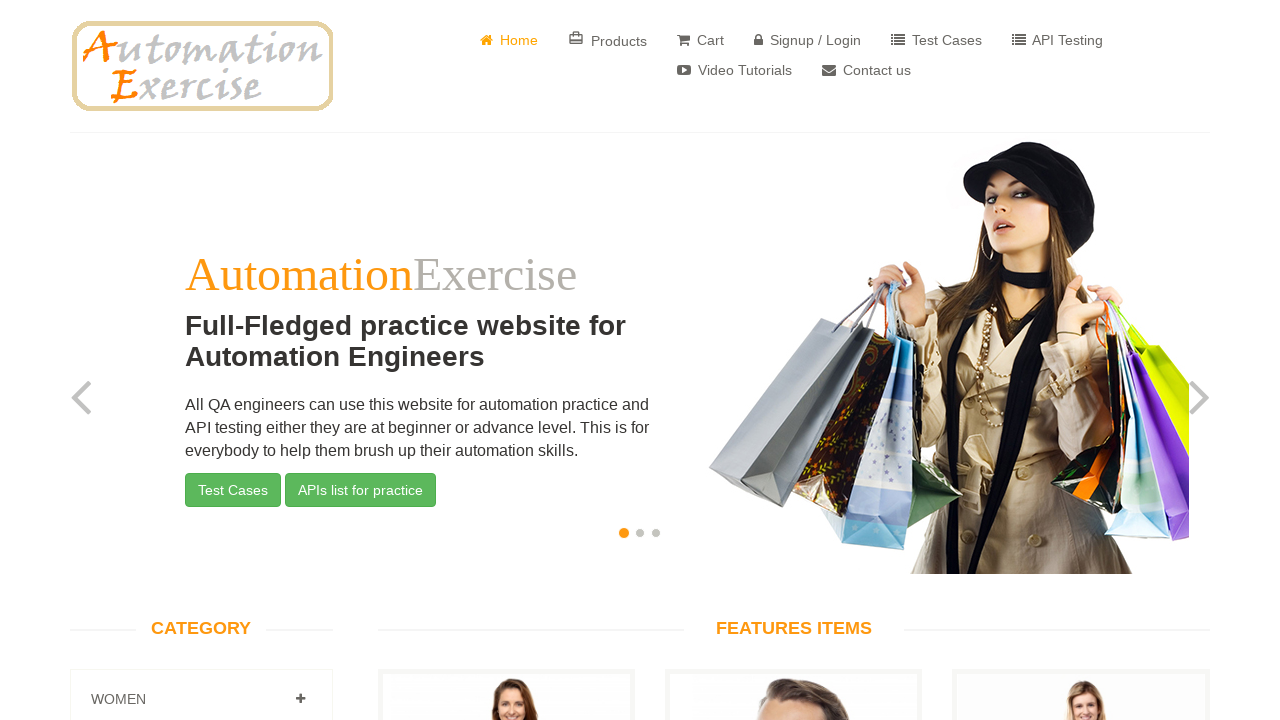

Scrolled down to footer using Ctrl+End
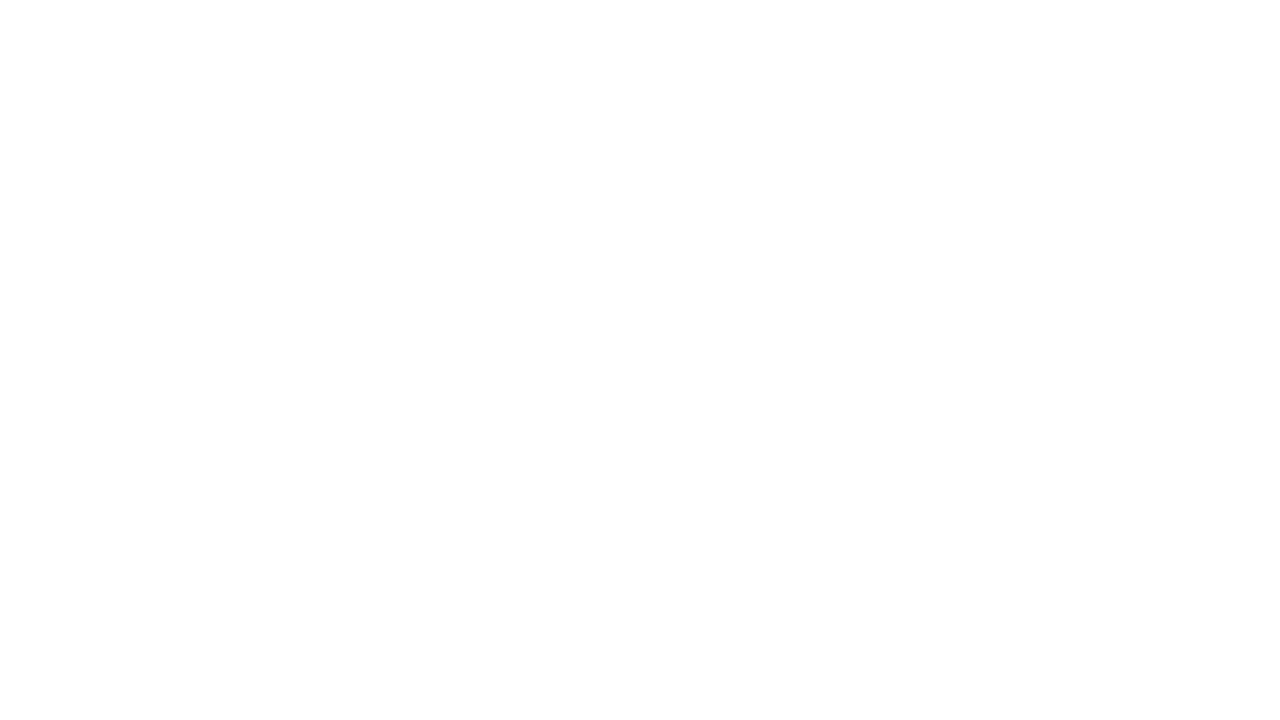

Verified 'Subscription' heading is visible in footer
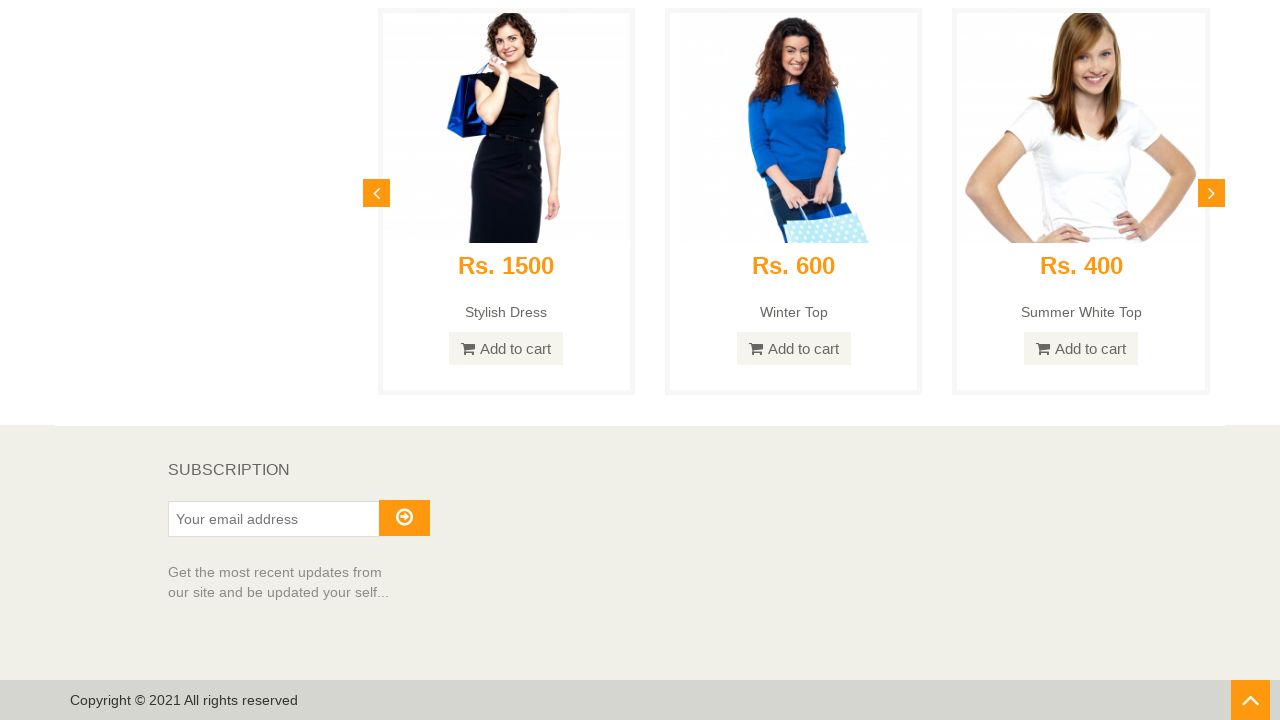

Entered email address 'testuser247@example.com' in subscription field on #susbscribe_email
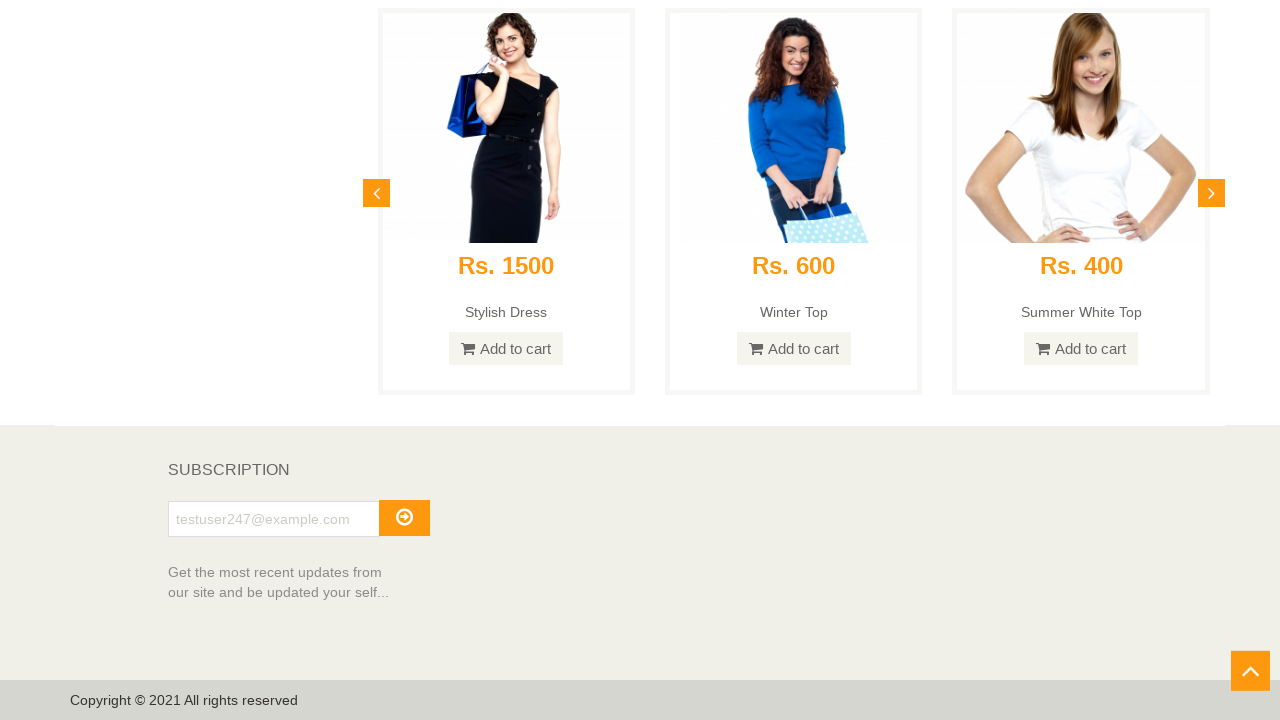

Clicked the subscribe arrow button at (404, 517) on xpath=//i[@class='fa fa-arrow-circle-o-right']
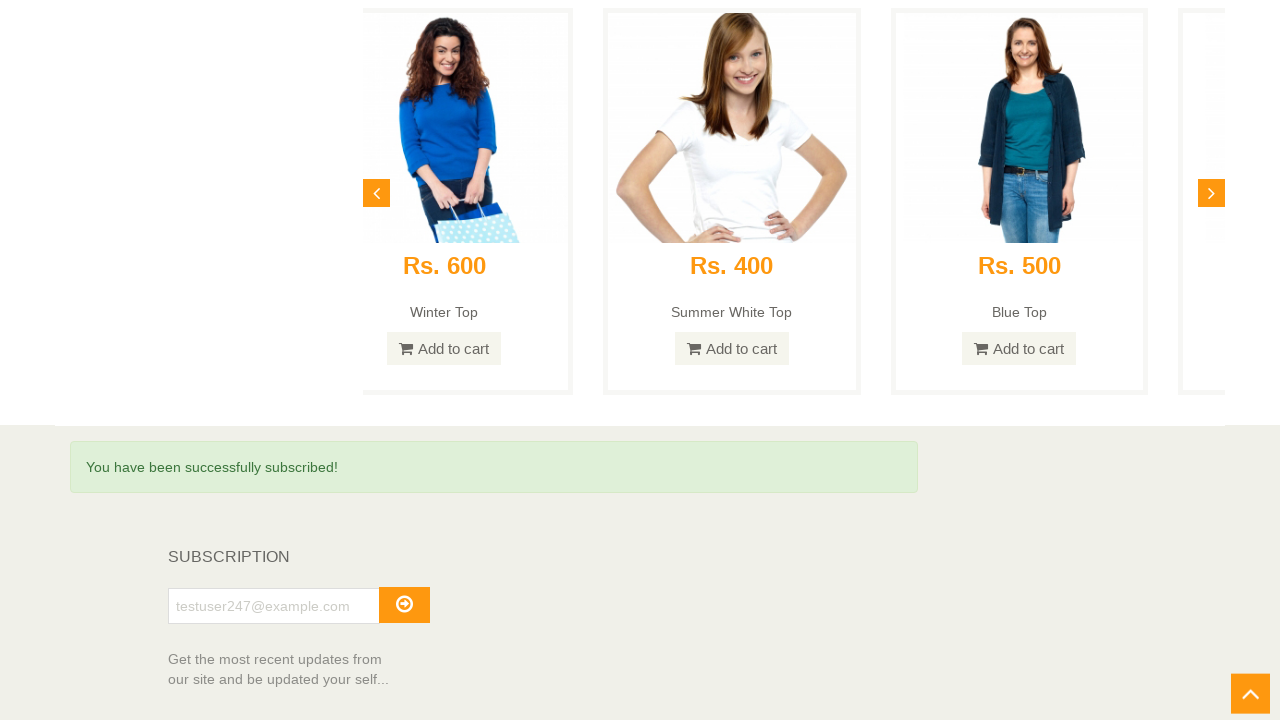

Verified successful subscription message is displayed
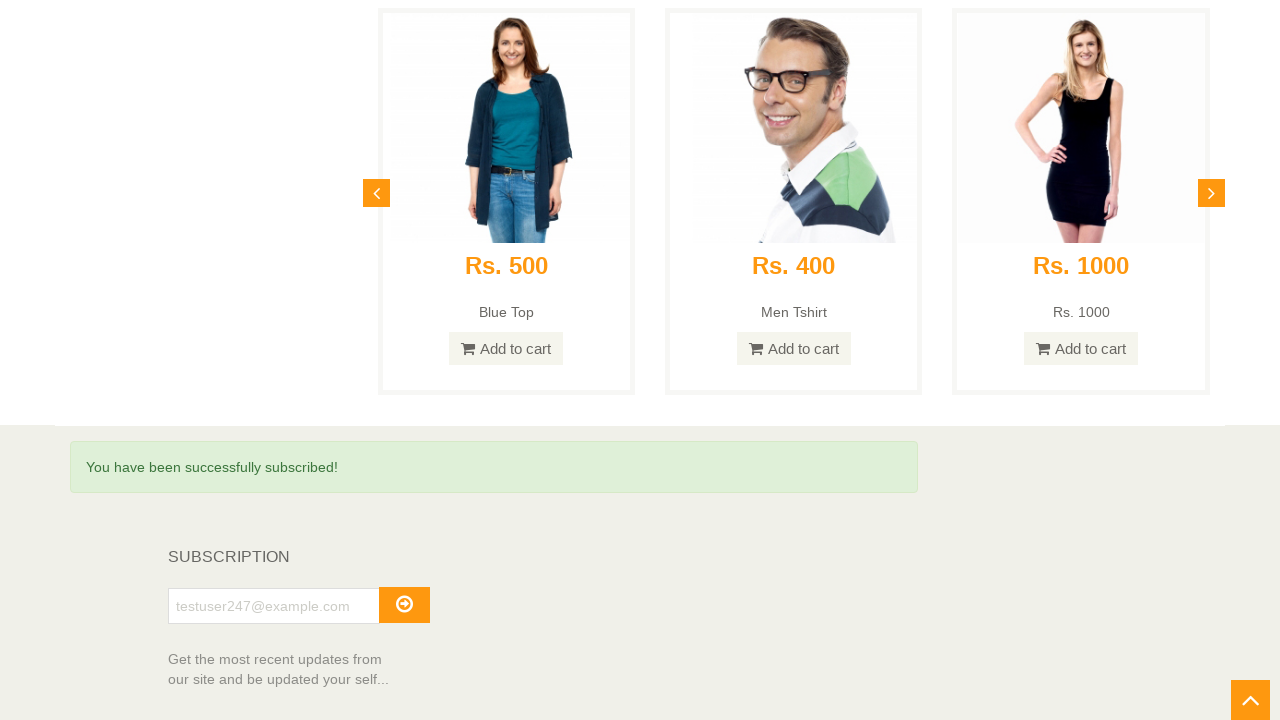

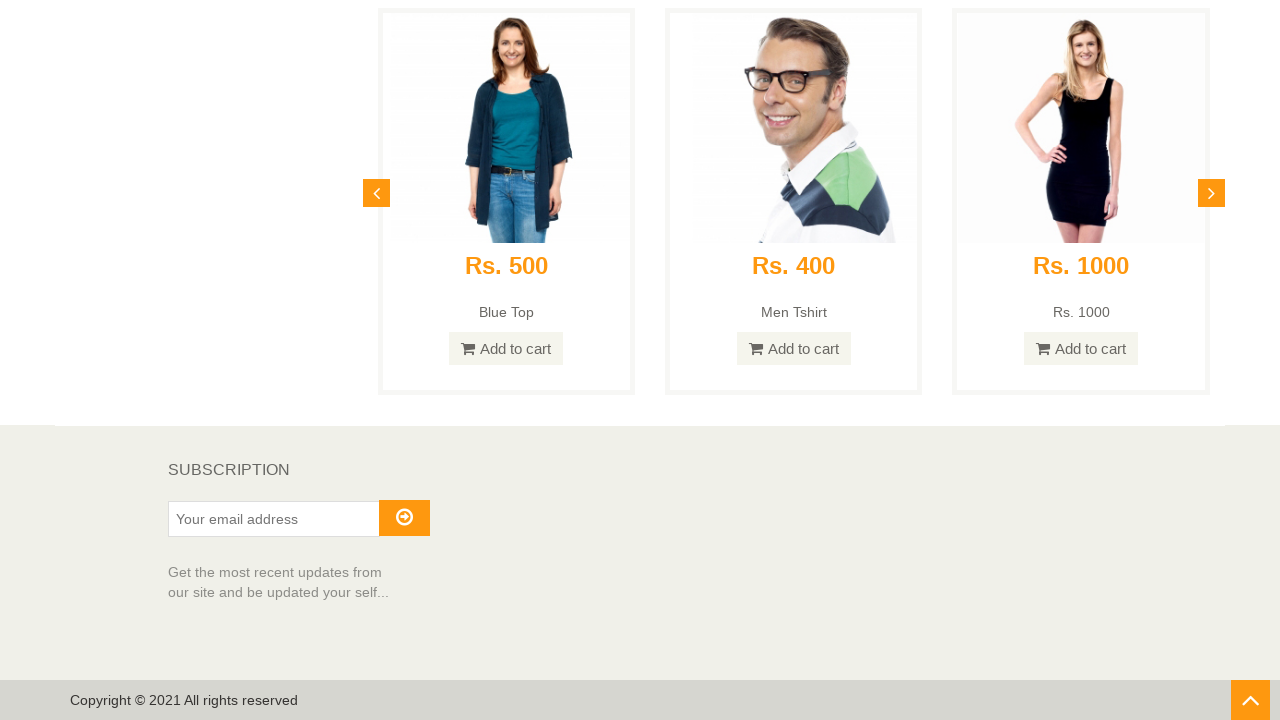